Tests click and hold functionality by dragging an element from one position to another

Starting URL: http://the-internet.herokuapp.com/drag_and_drop

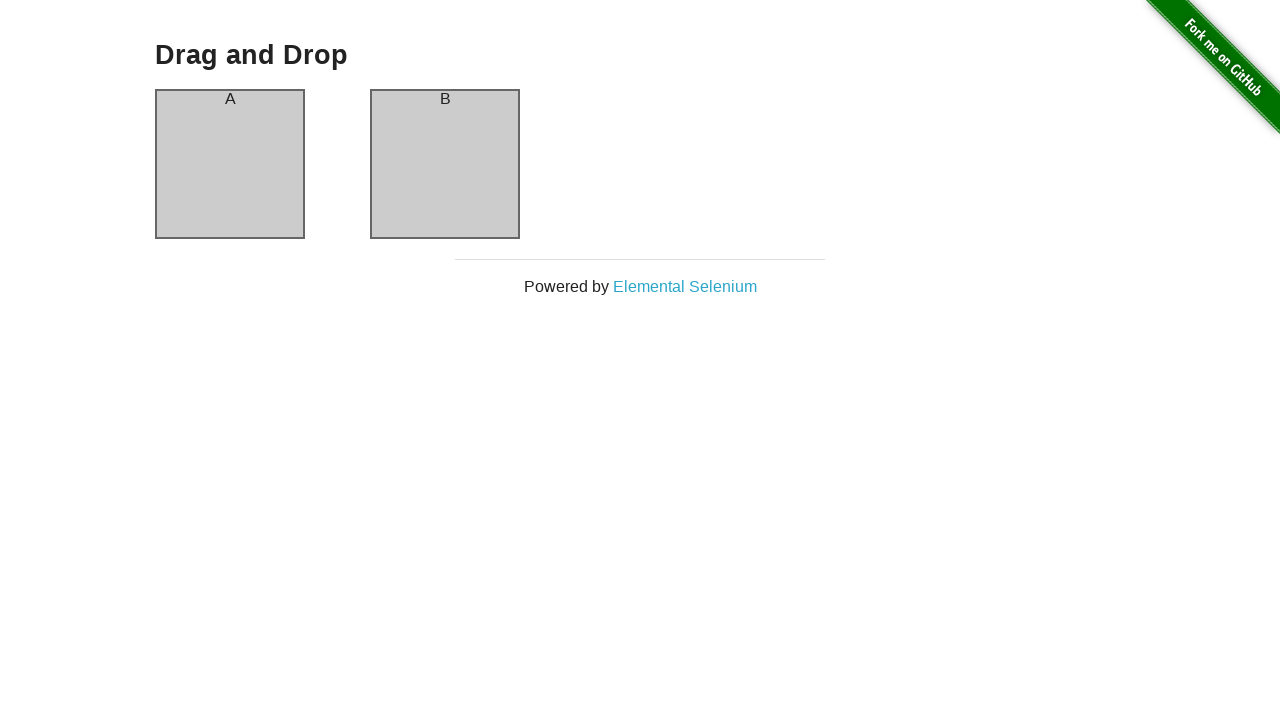

Navigated to drag and drop test page
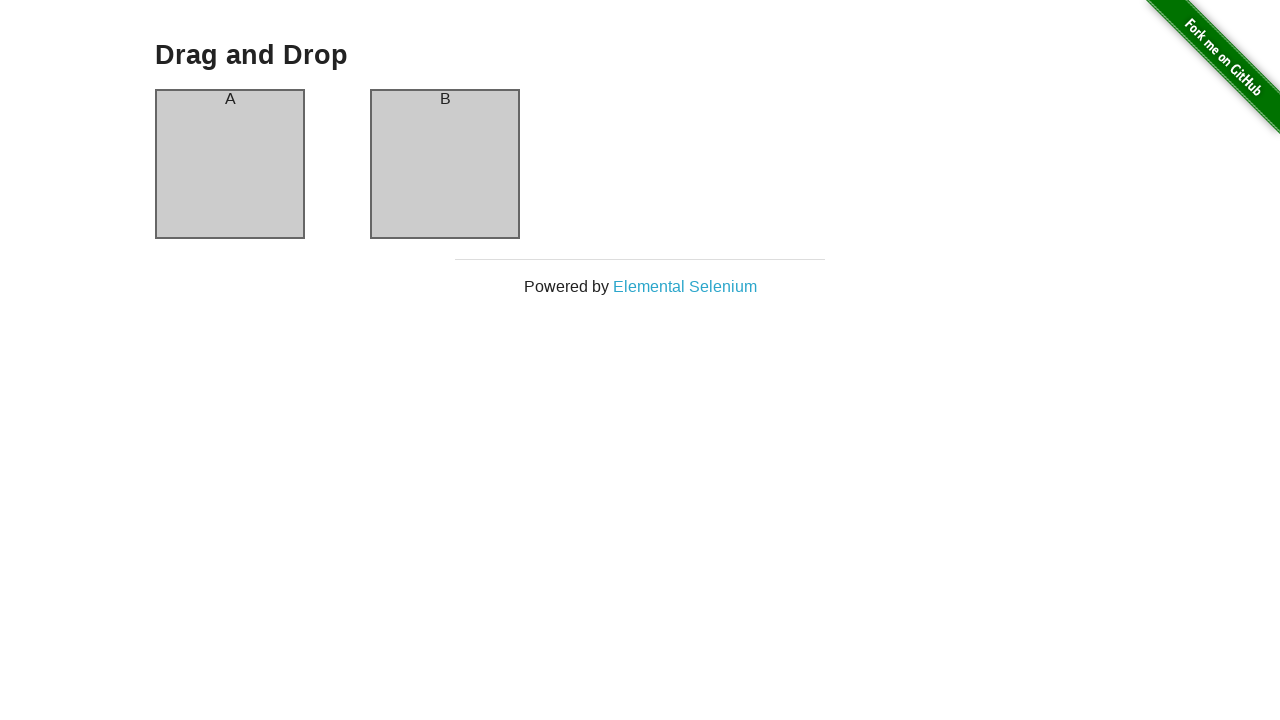

Located source element (column-a)
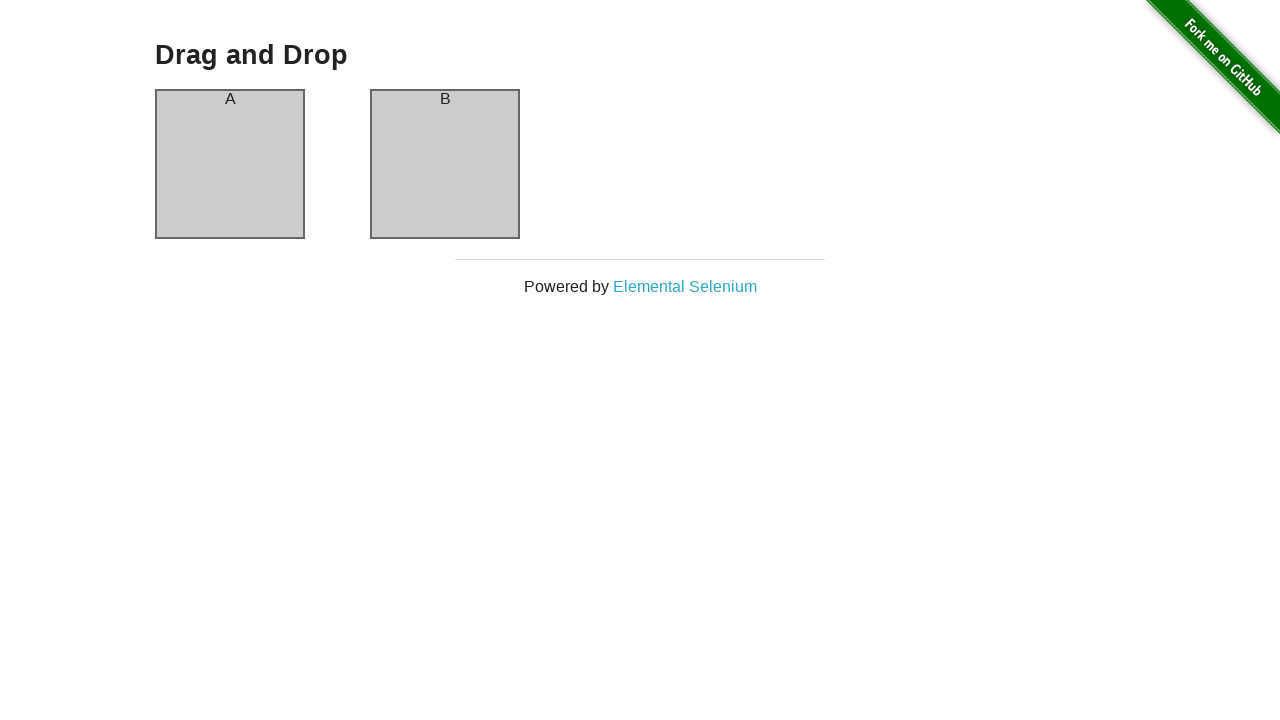

Located target element (column-b)
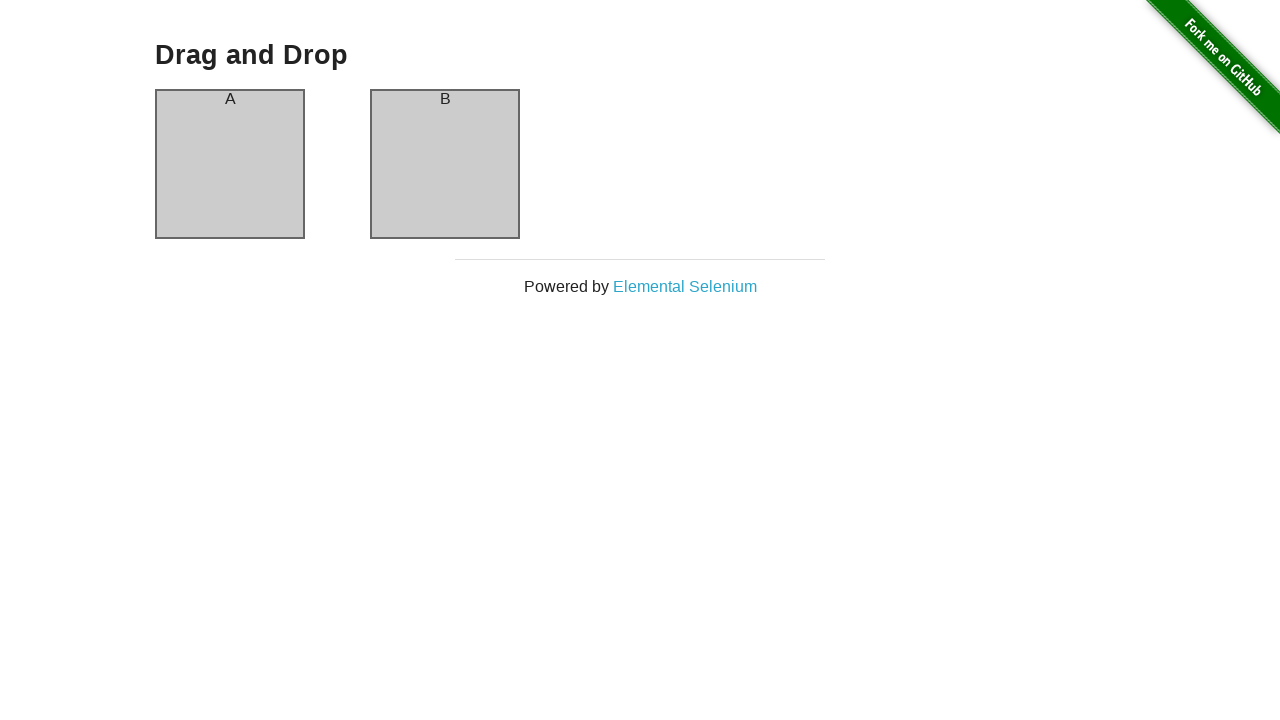

Dragged column-a to column-b position at (445, 164)
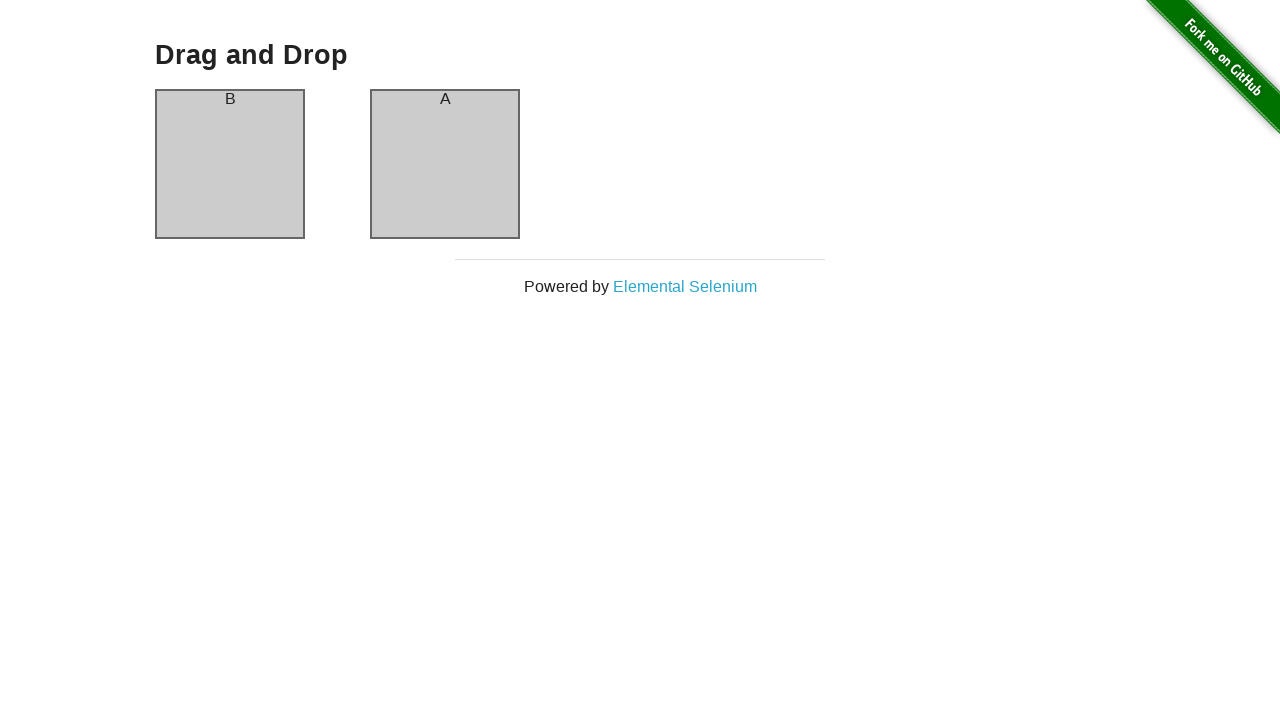

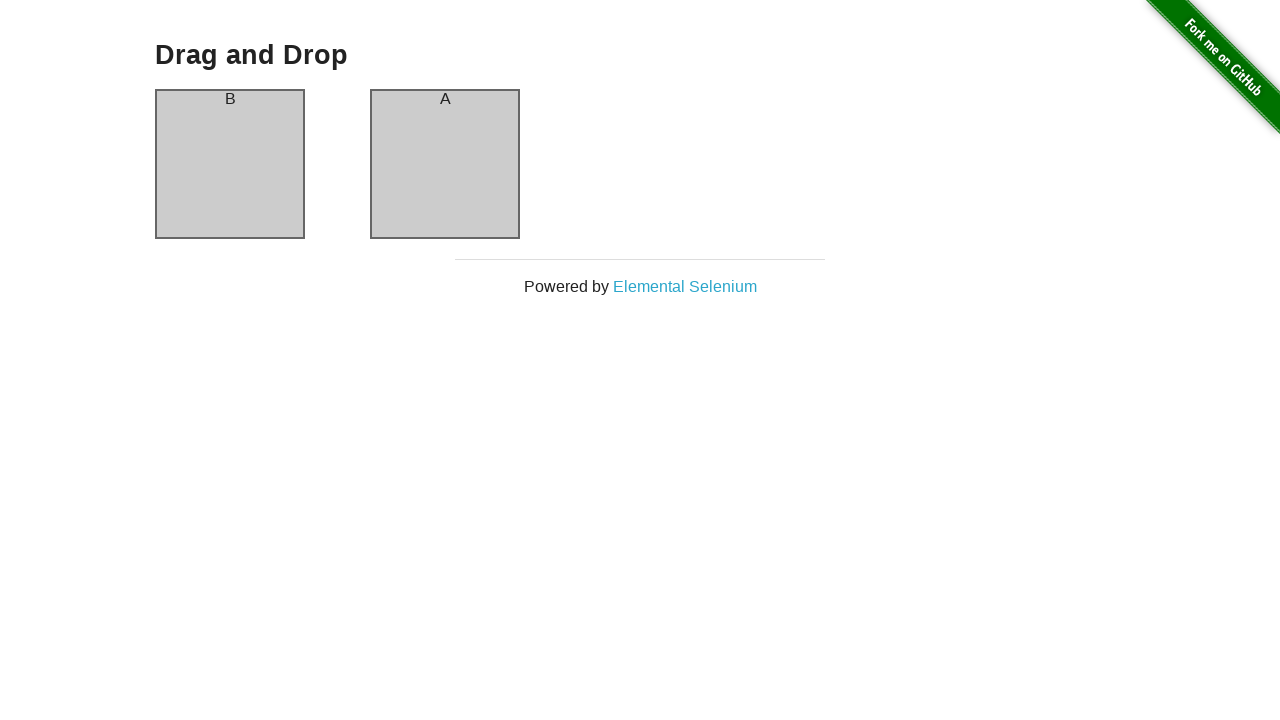